Compares login form text font family between two versions

Starting URL: https://demo.applitools.com/hackathon.html

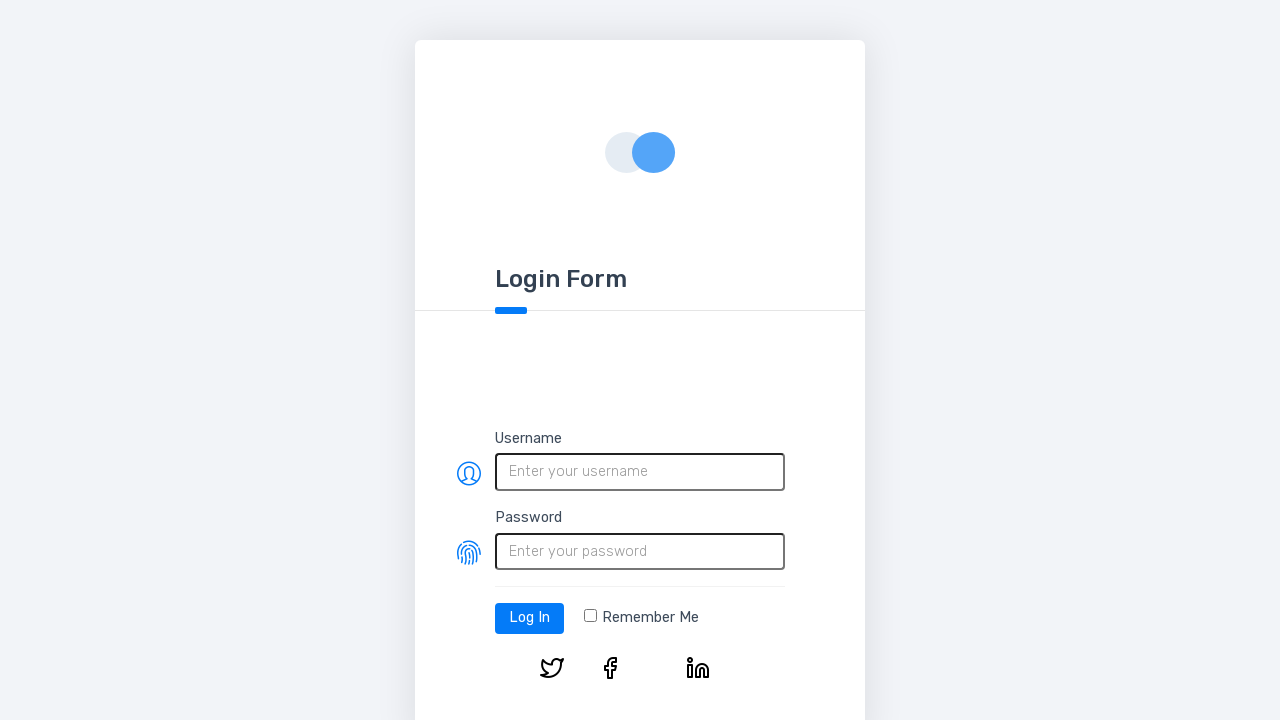

Navigated to login form (first version)
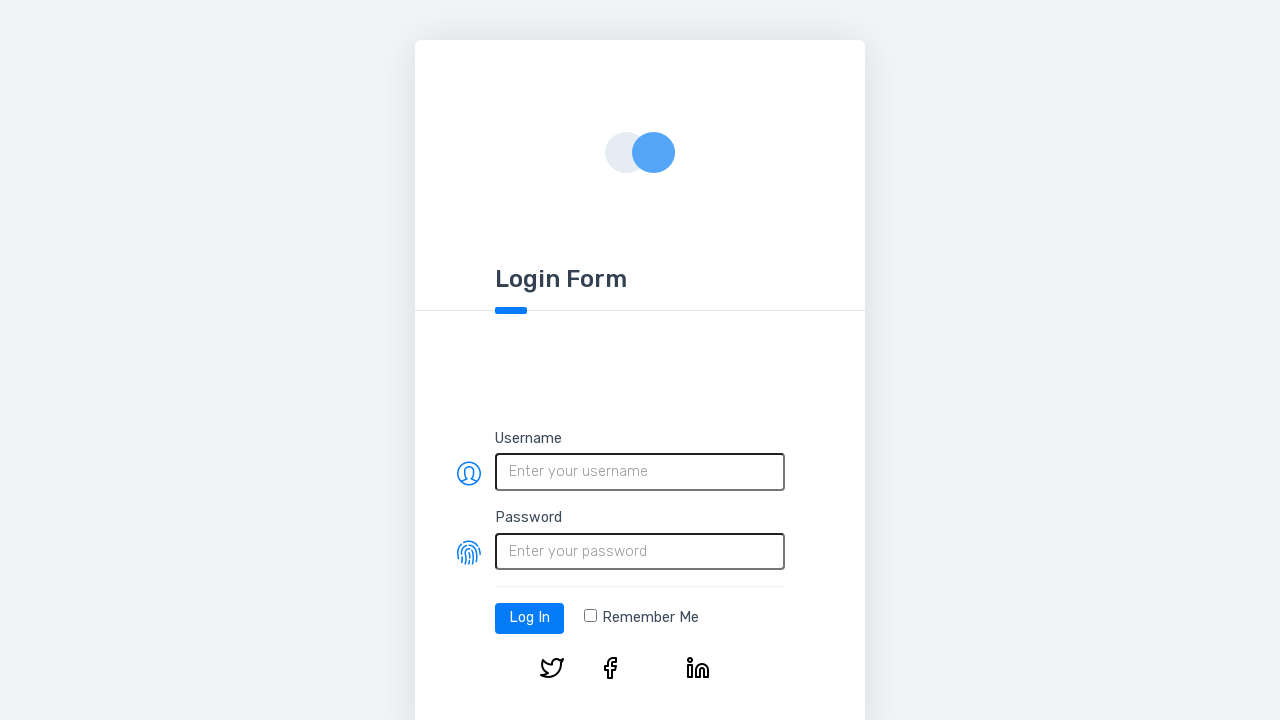

Extracted font family from first version login form header
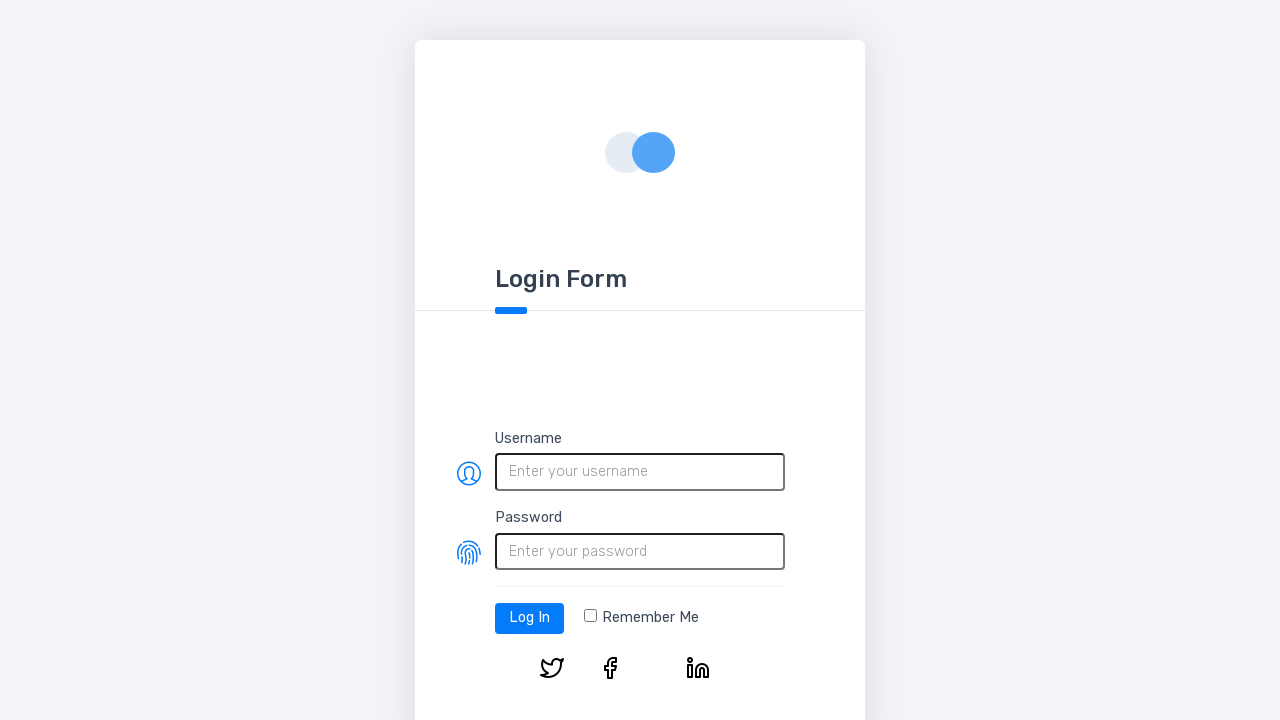

Navigated to second version of login form
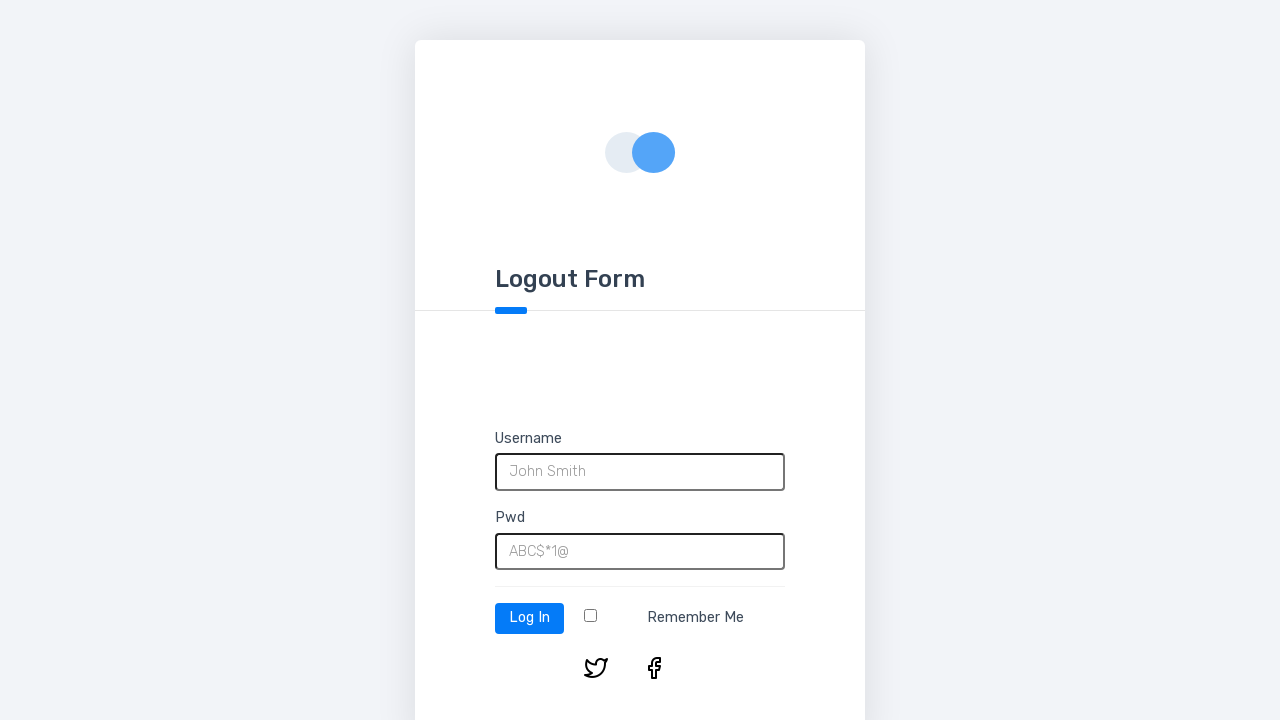

Extracted font family from second version login form header
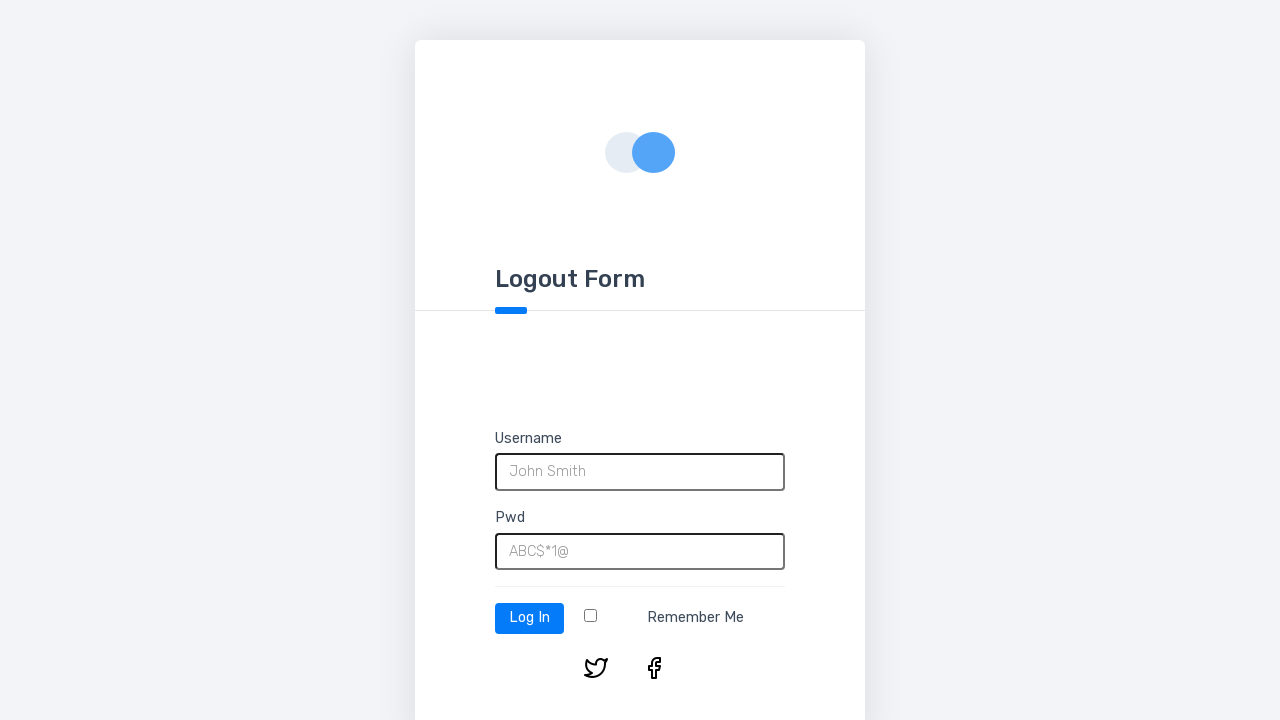

Verified font families match between versions: "Avenir Next W01", "Proxima Nova W01", Rubik, -apple-system, system-ui, BlinkMacSystemFont, "Segoe UI", Roboto, "Helvetica Neue", Arial, sans-serif
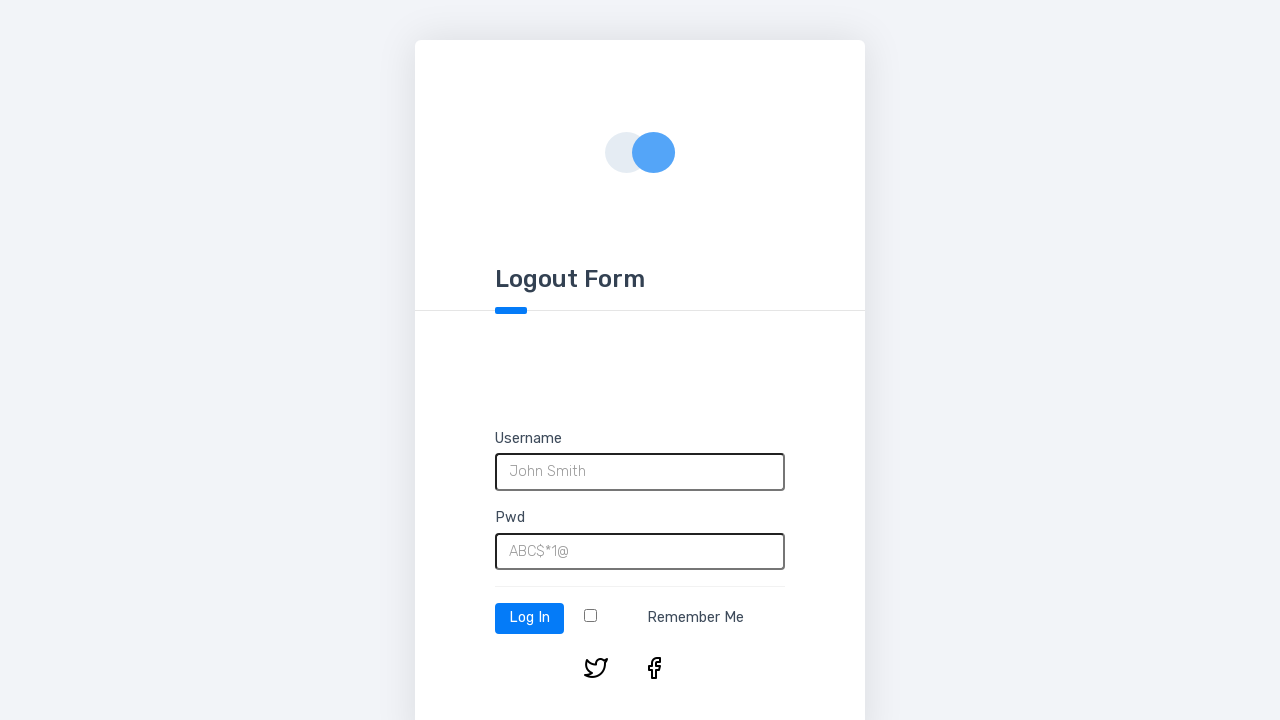

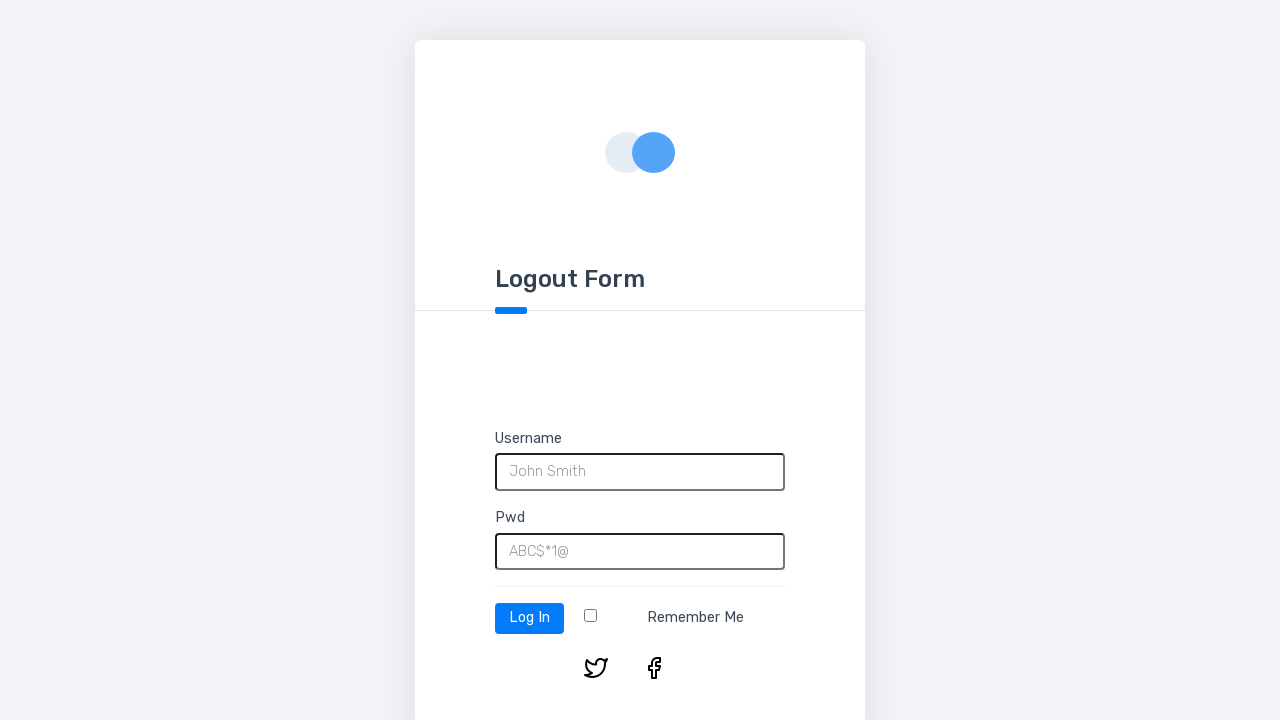